Verifies that the Wikipedia icon element is displayed on the page

Starting URL: https://testautomationpractice.blogspot.com/

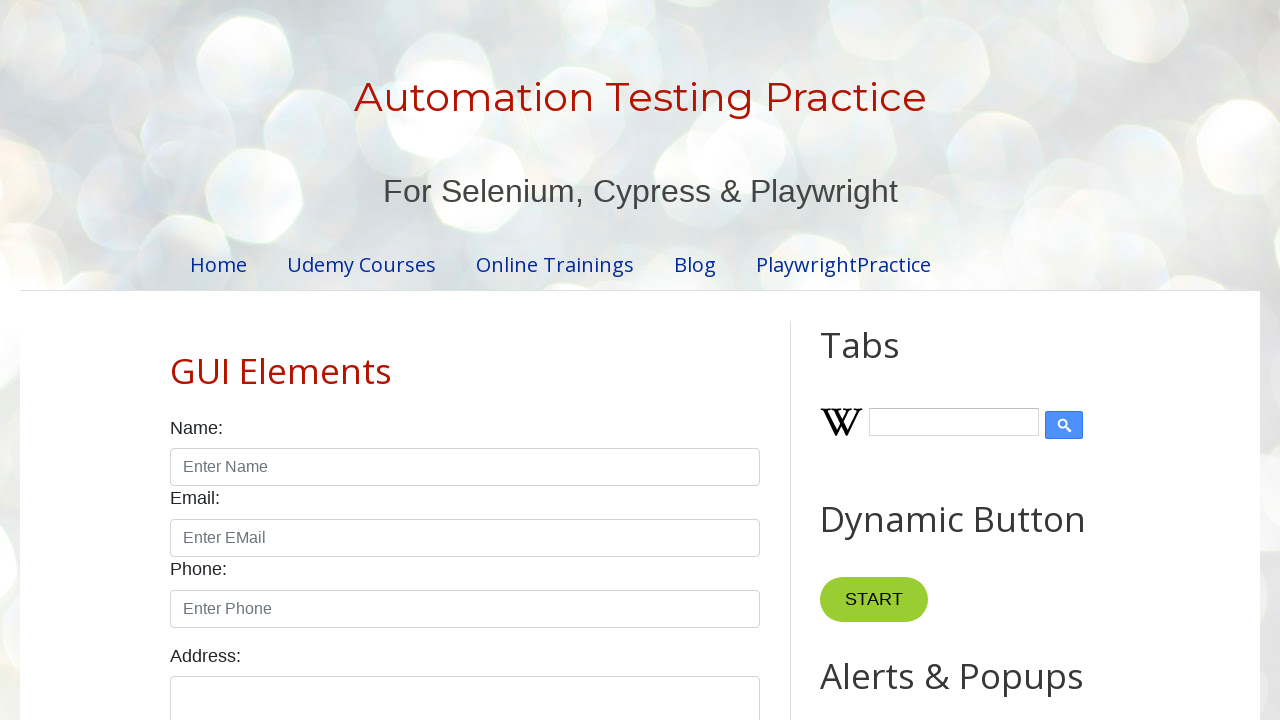

Navigated to test automation practice page
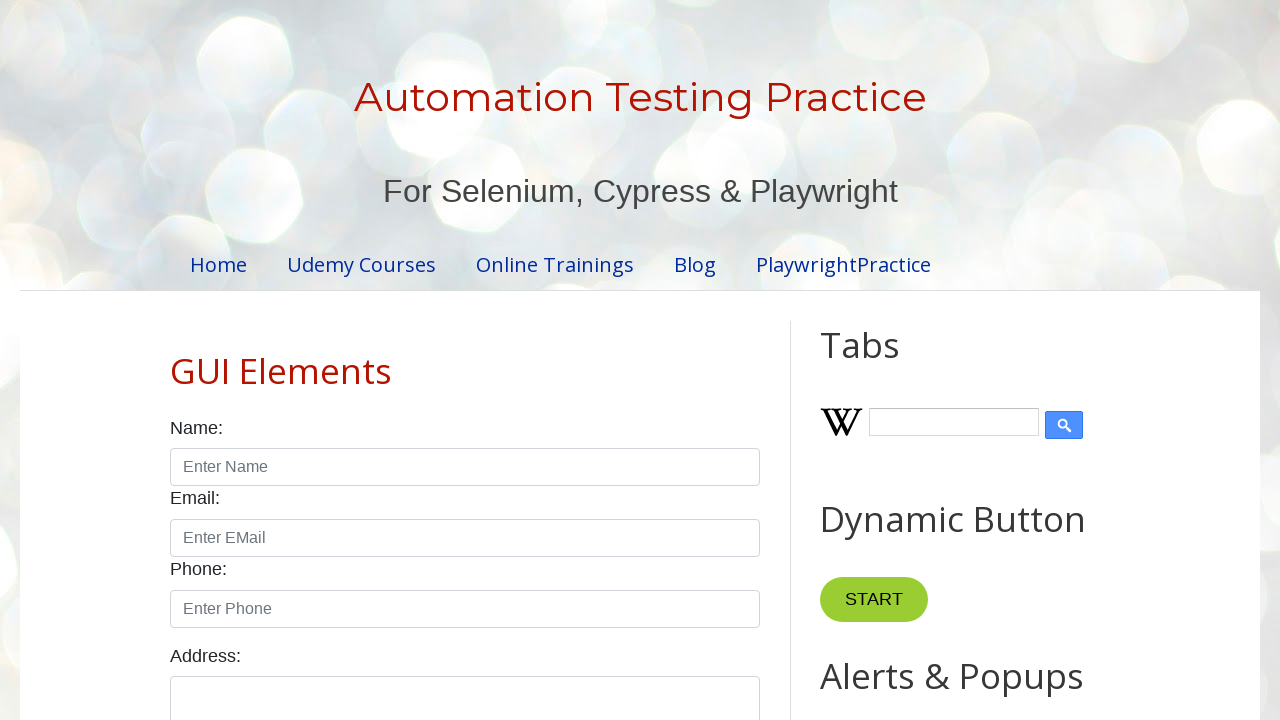

Located Wikipedia icon element
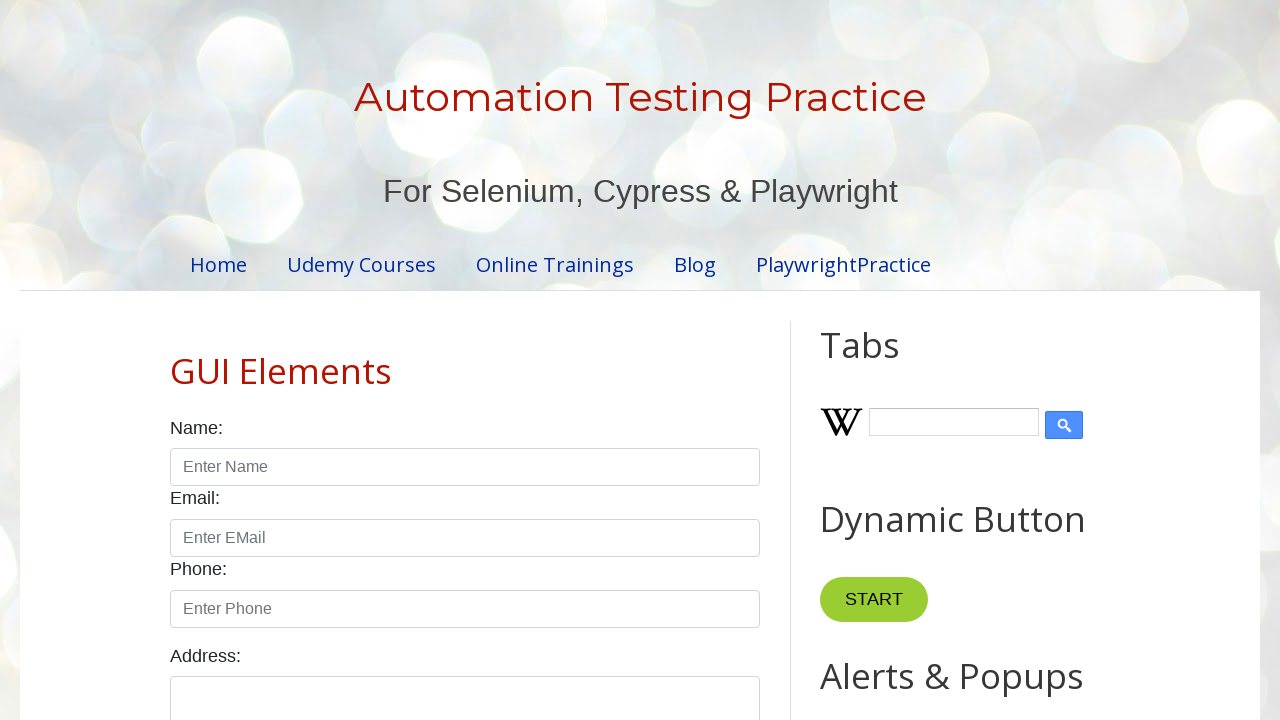

Verified that Wikipedia icon is displayed on the page
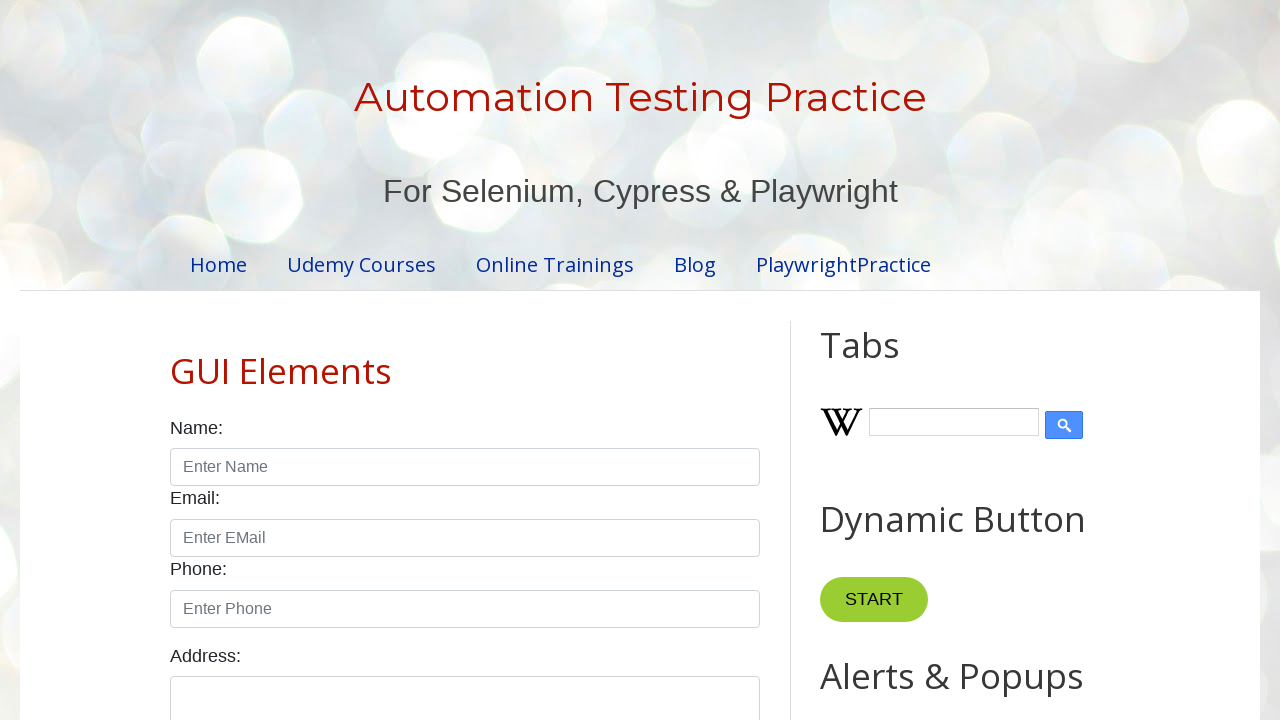

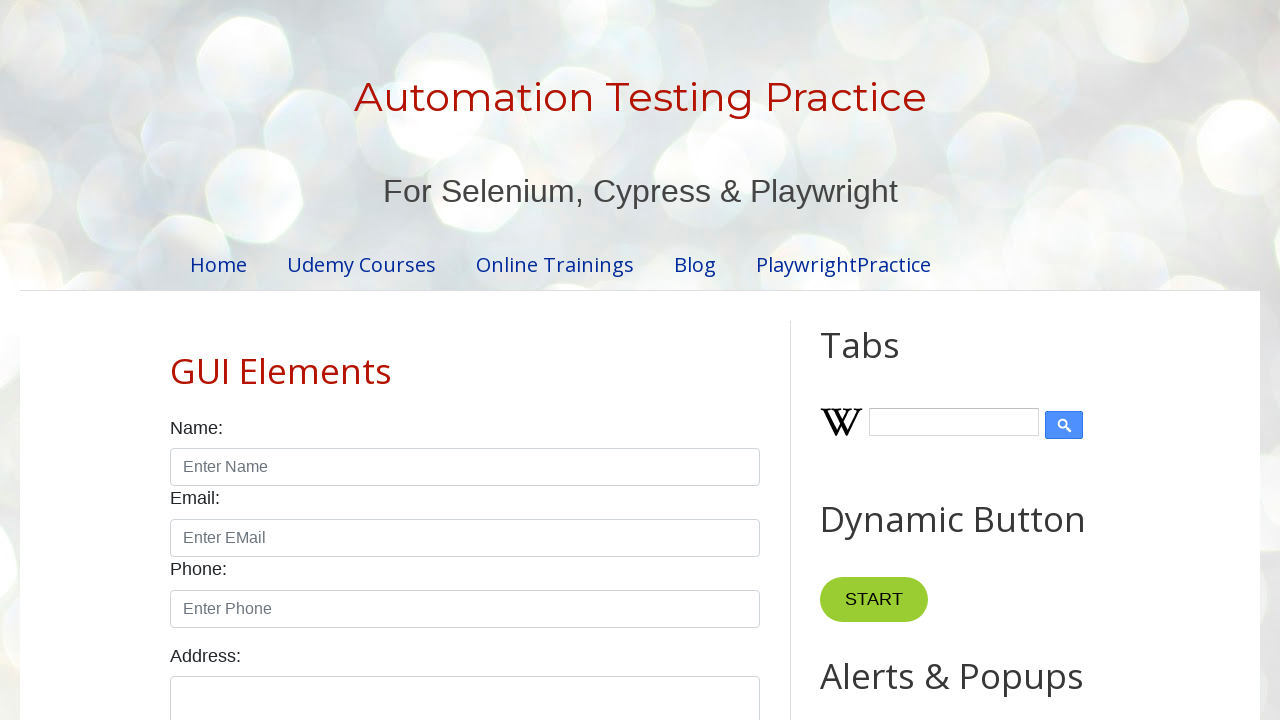